Demonstrates explicit wait by waiting for the login button to be clickable before clicking it.

Starting URL: https://the-internet.herokuapp.com/login

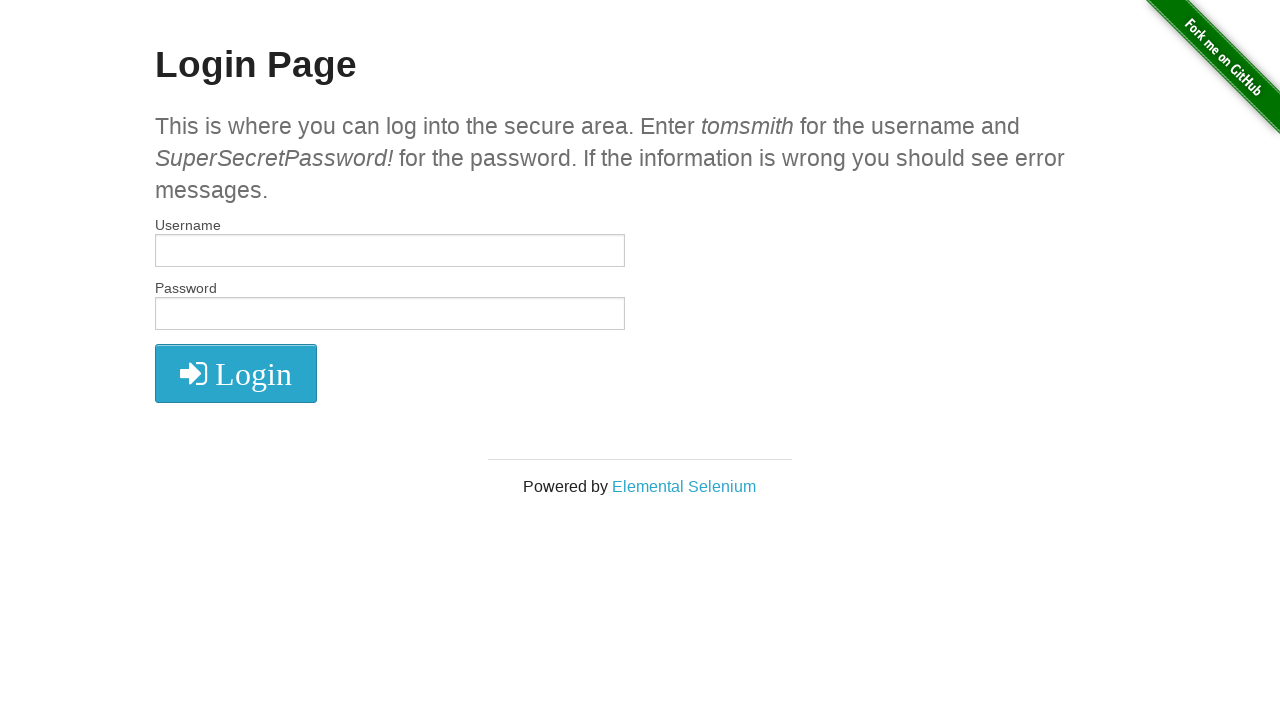

Waited for login button to be visible
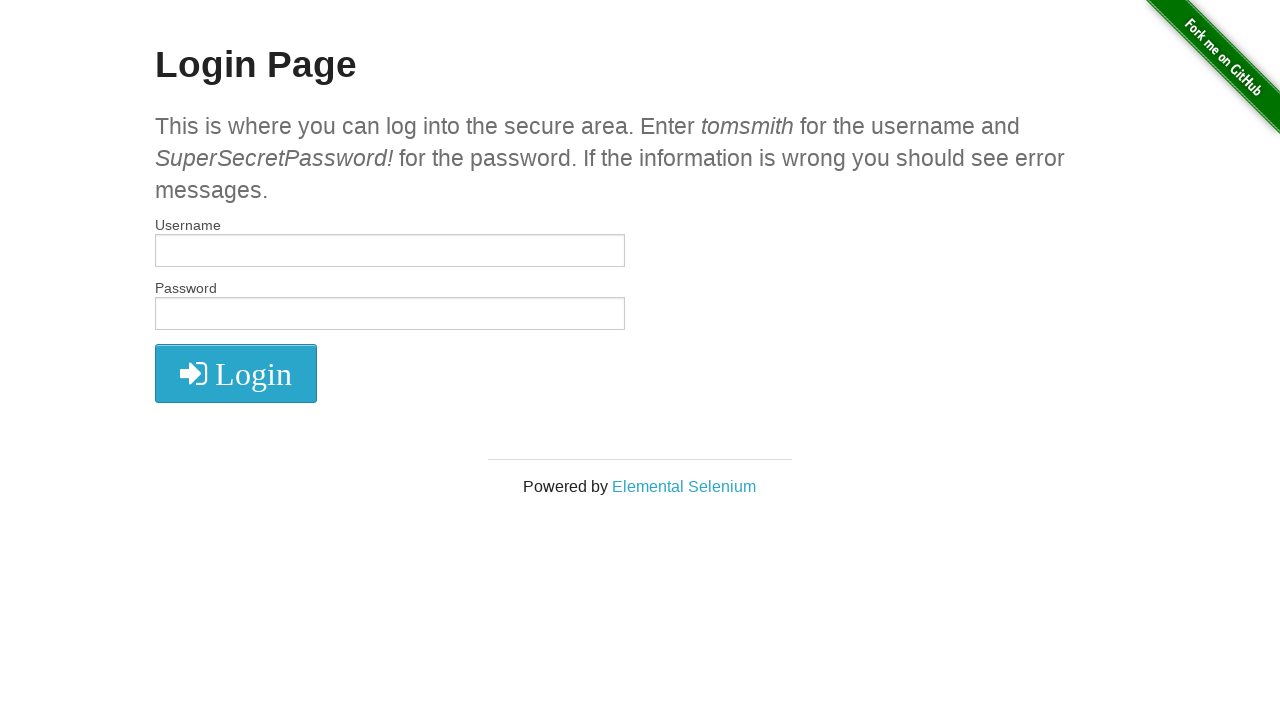

Clicked the login button at (236, 374) on .fa.fa-2x.fa-sign-in
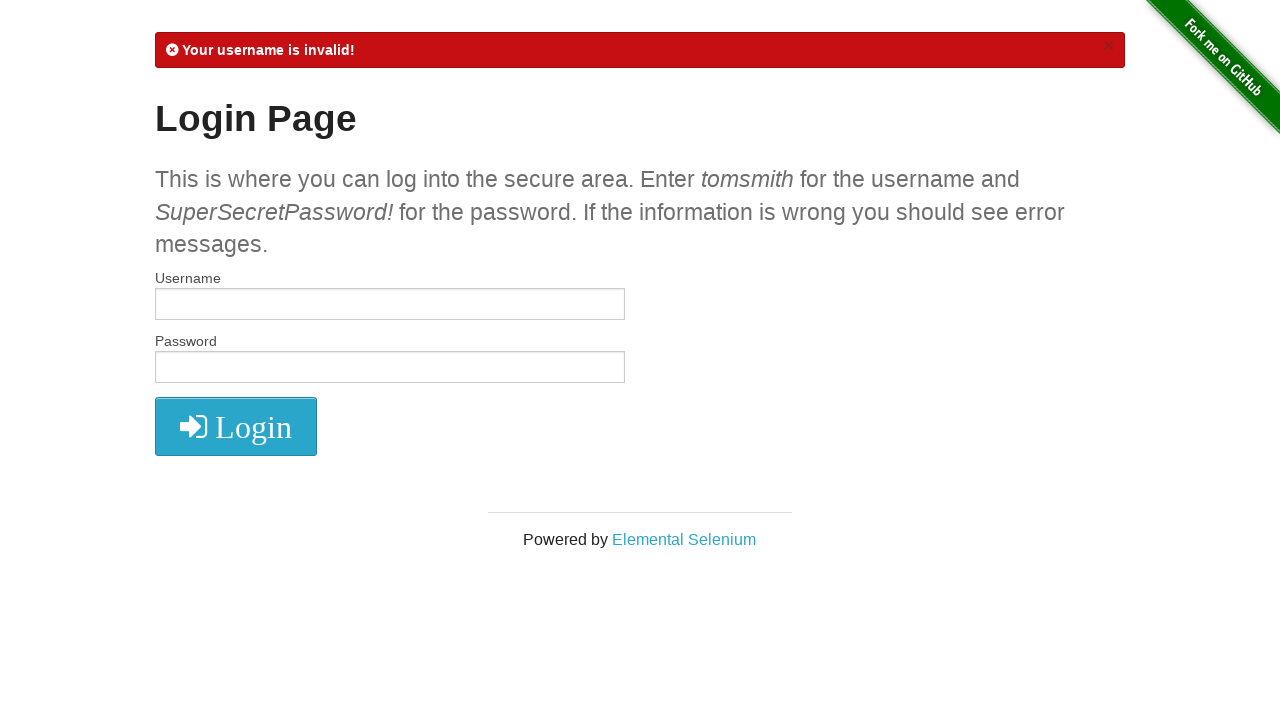

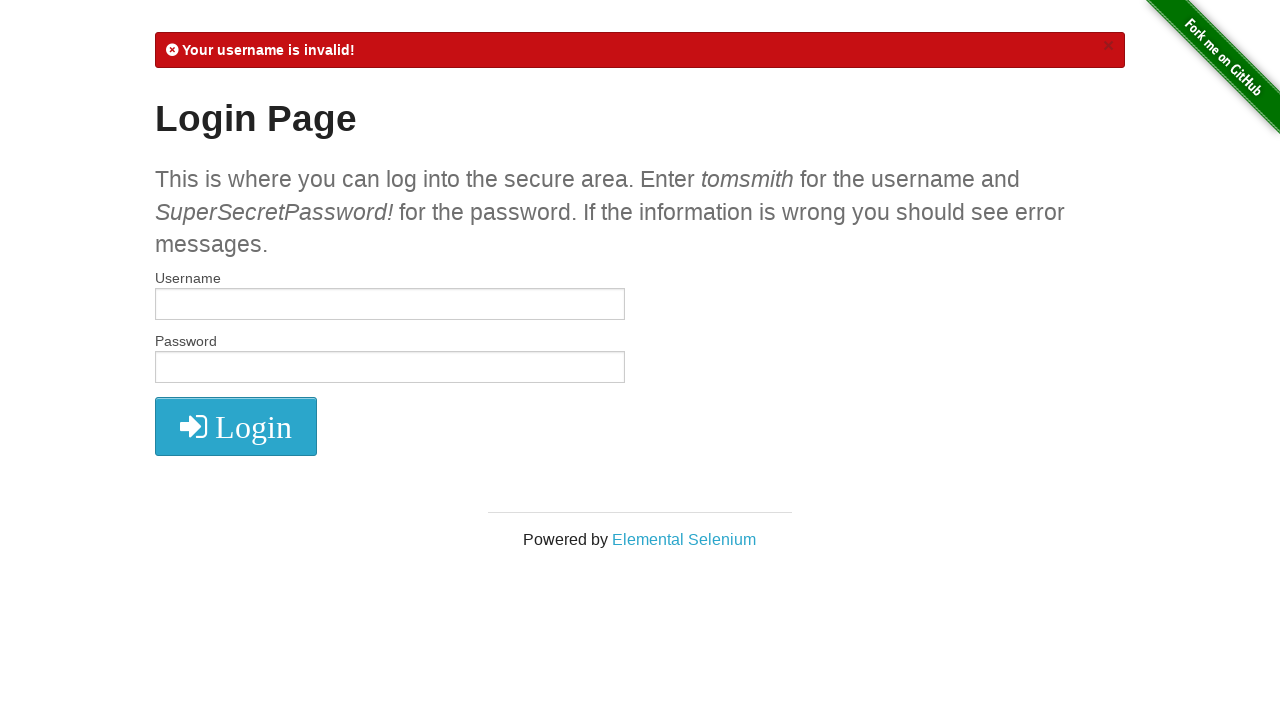